Tests a text box form by filling in name, email, current address, and permanent address fields, then submitting the form

Starting URL: https://demoqa.com/text-box

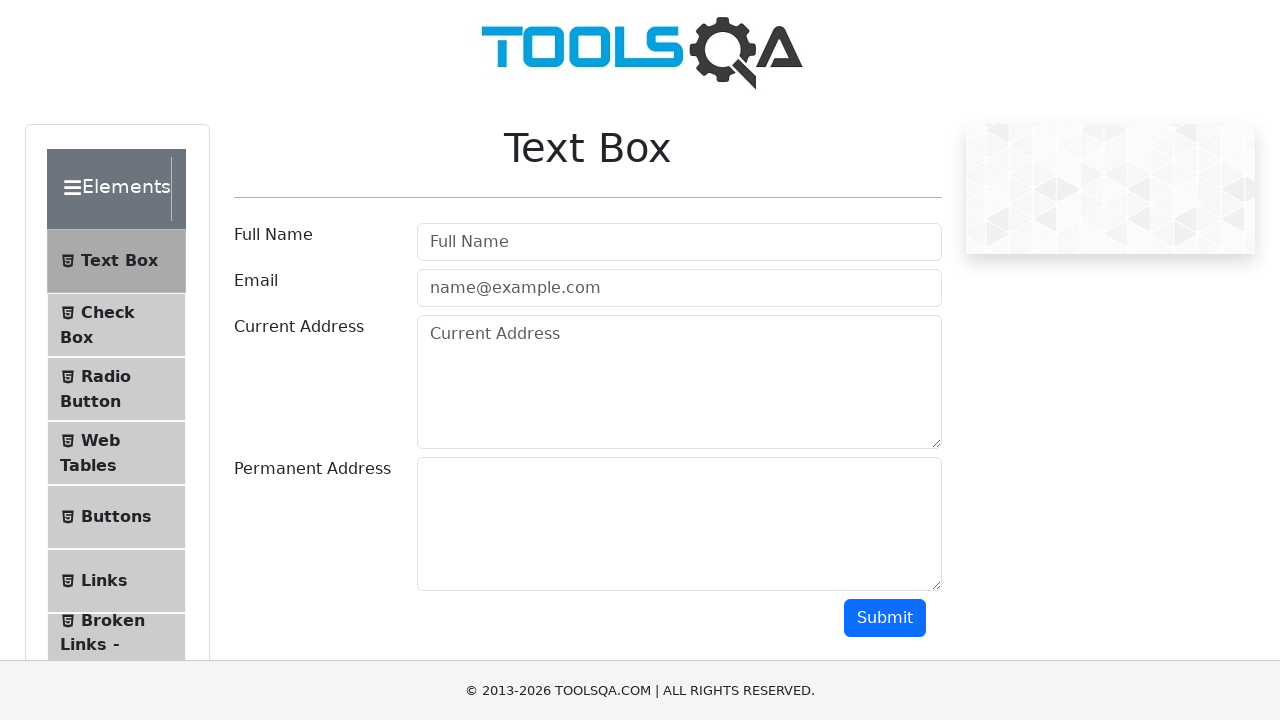

Filled user name field with 'Claudia' on #userName
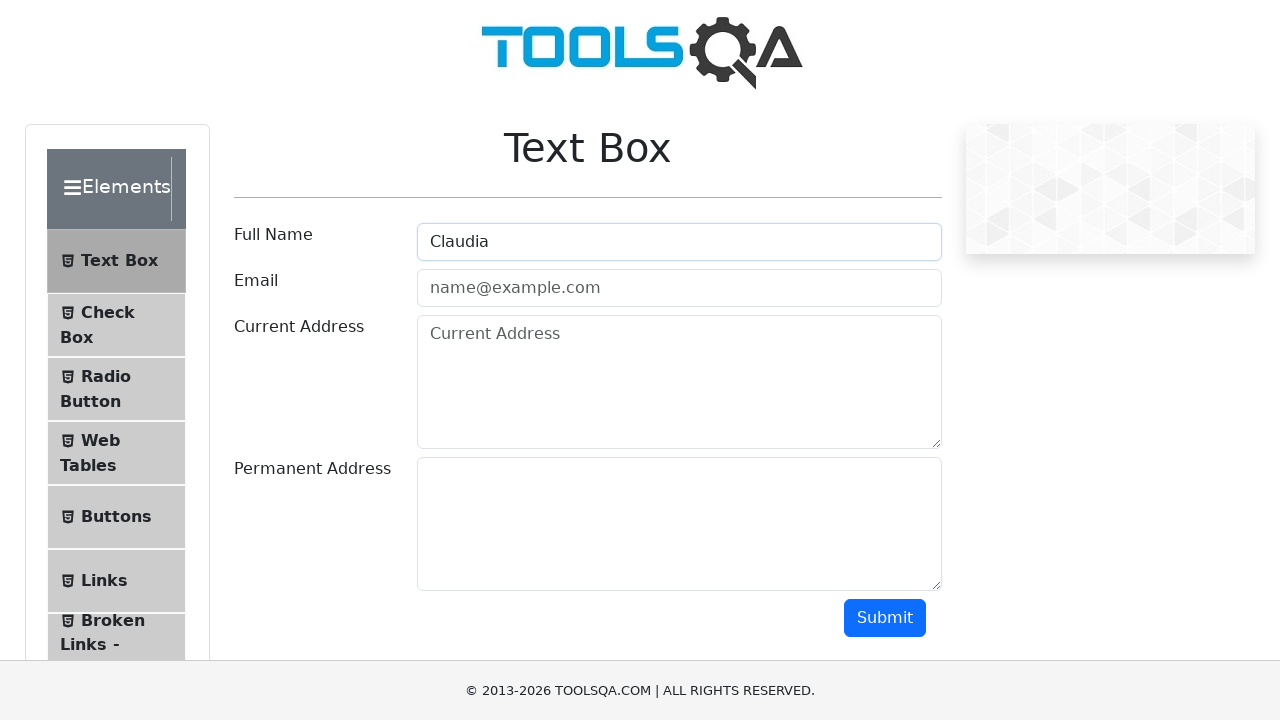

Filled email field with 'claudia.22t0.cn@gmail.com' on #userEmail
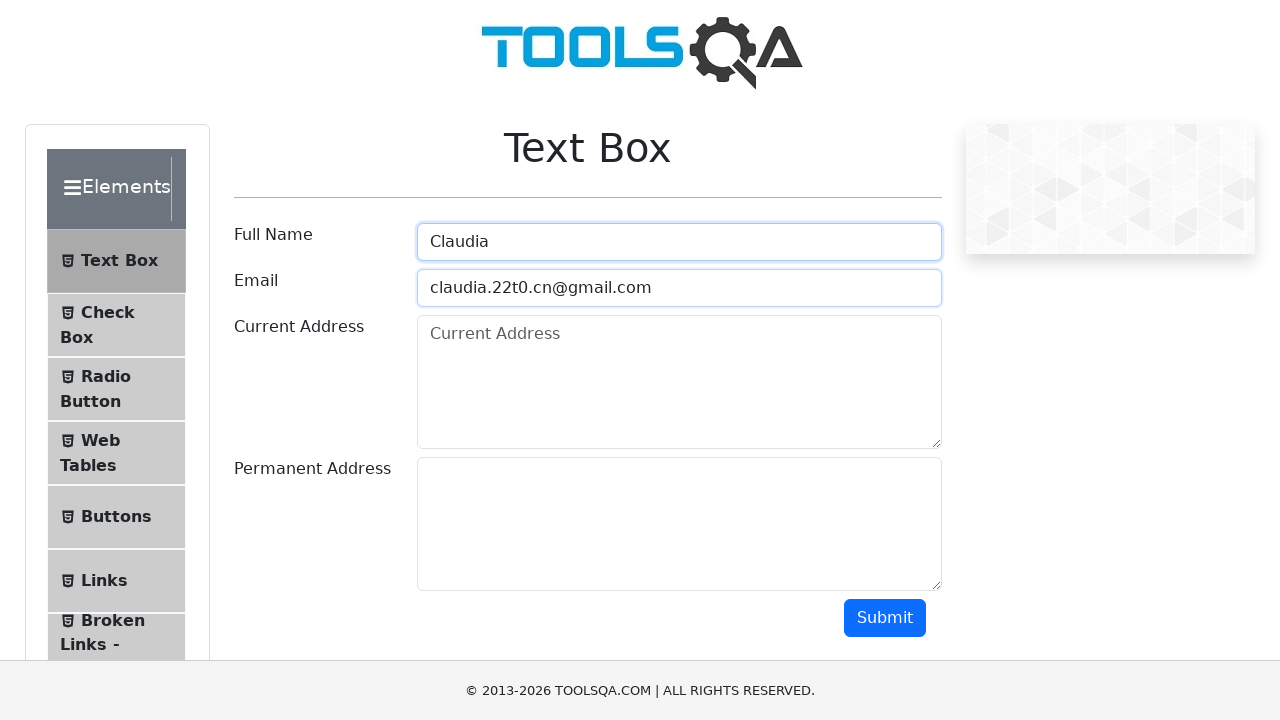

Filled current address field with 'direcciont' on #currentAddress
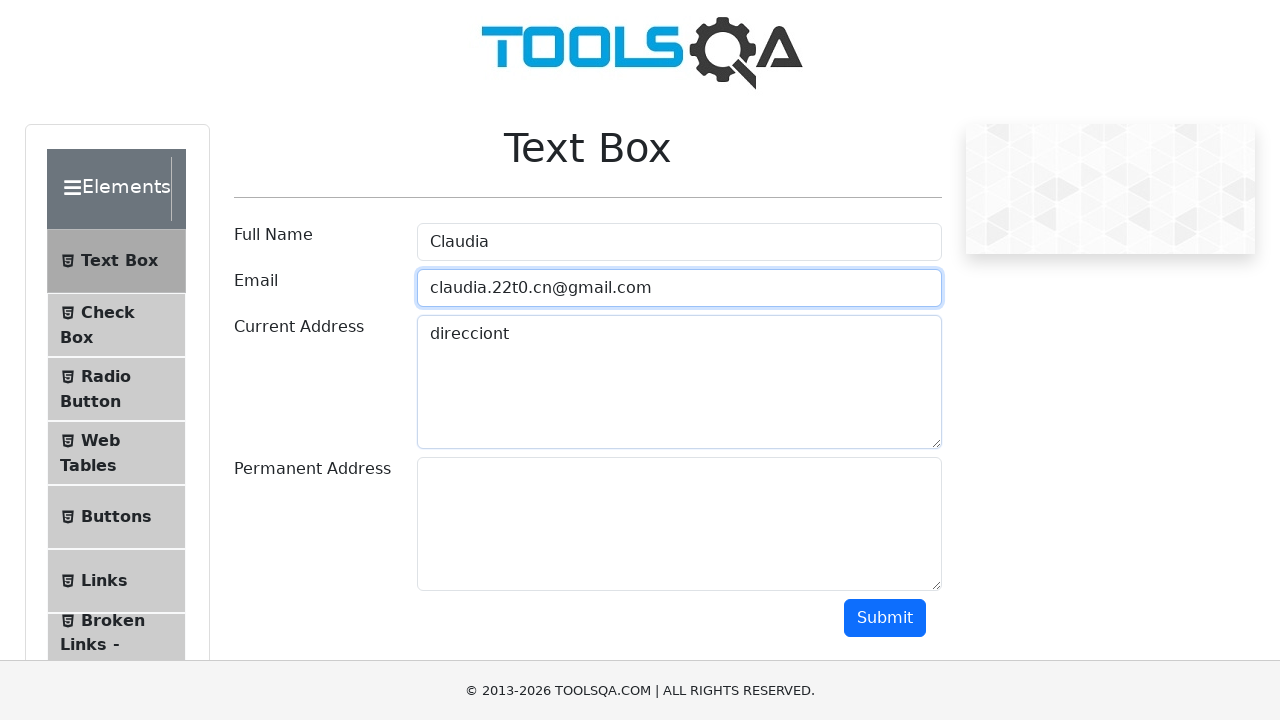

Filled permanent address field with 'Hola soy Claudia' on #permanentAddress
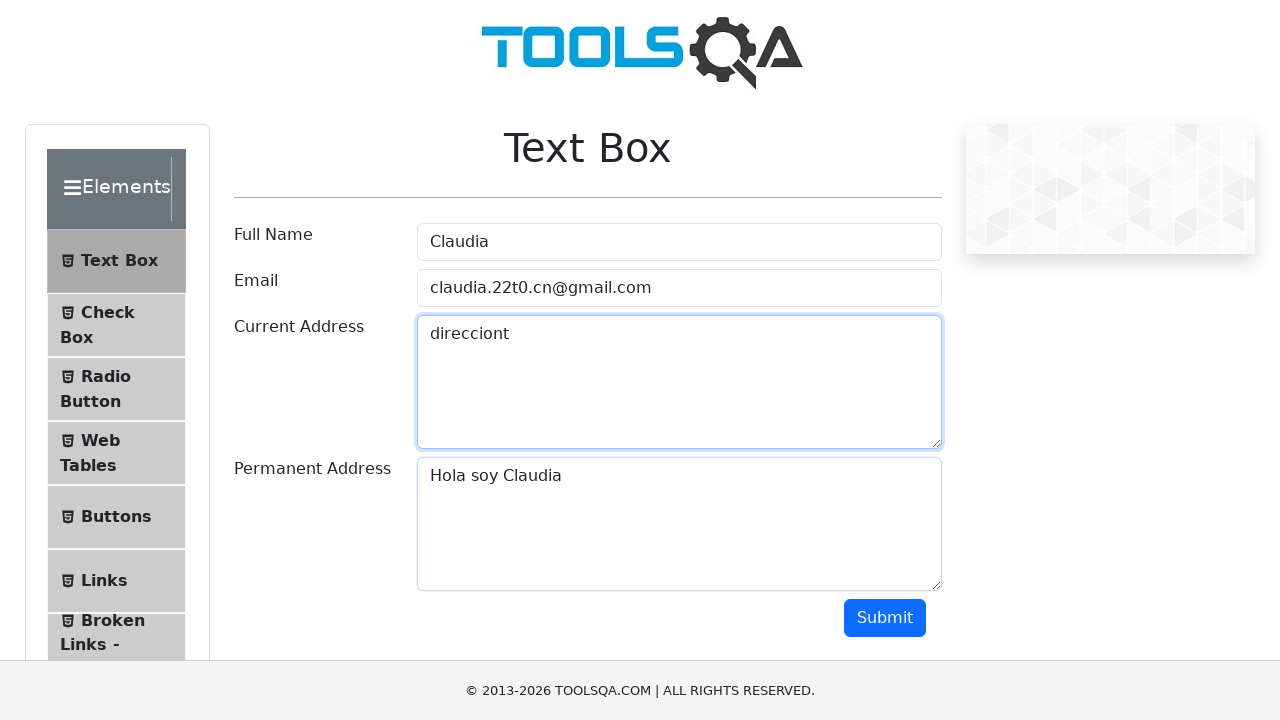

Scrolled down to make submit button visible
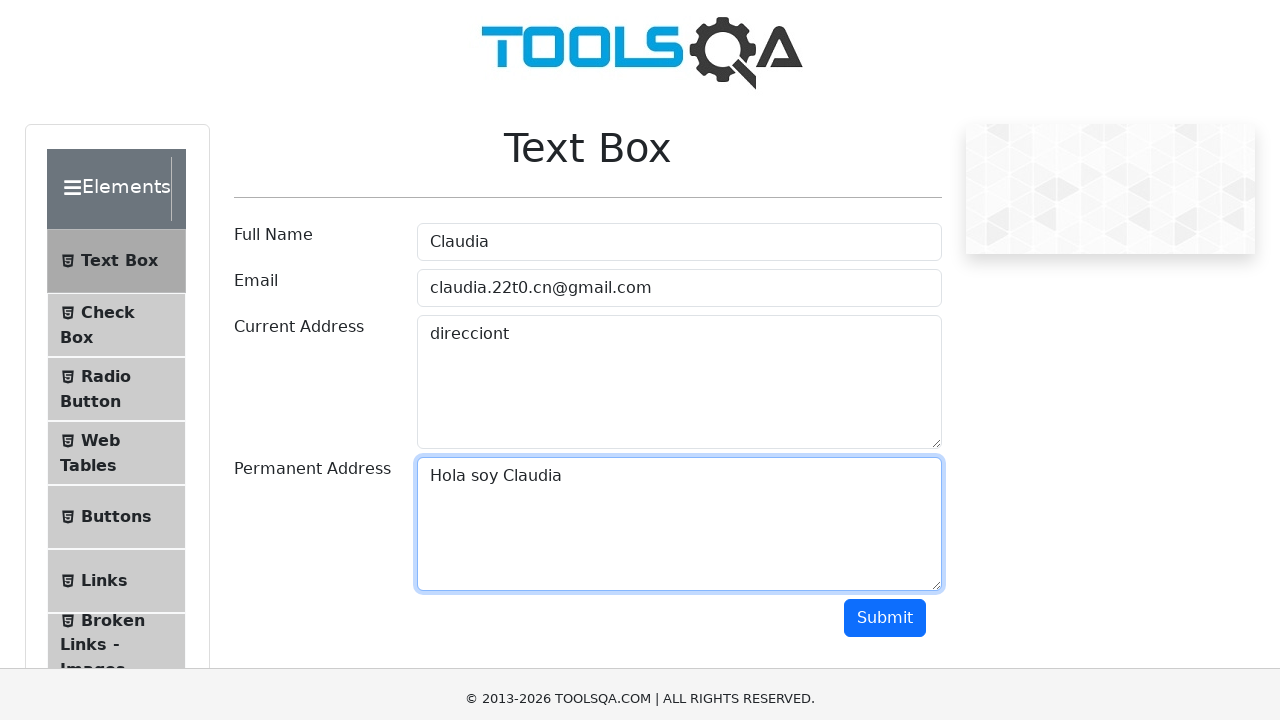

Clicked submit button to submit the form at (885, 118) on #submit
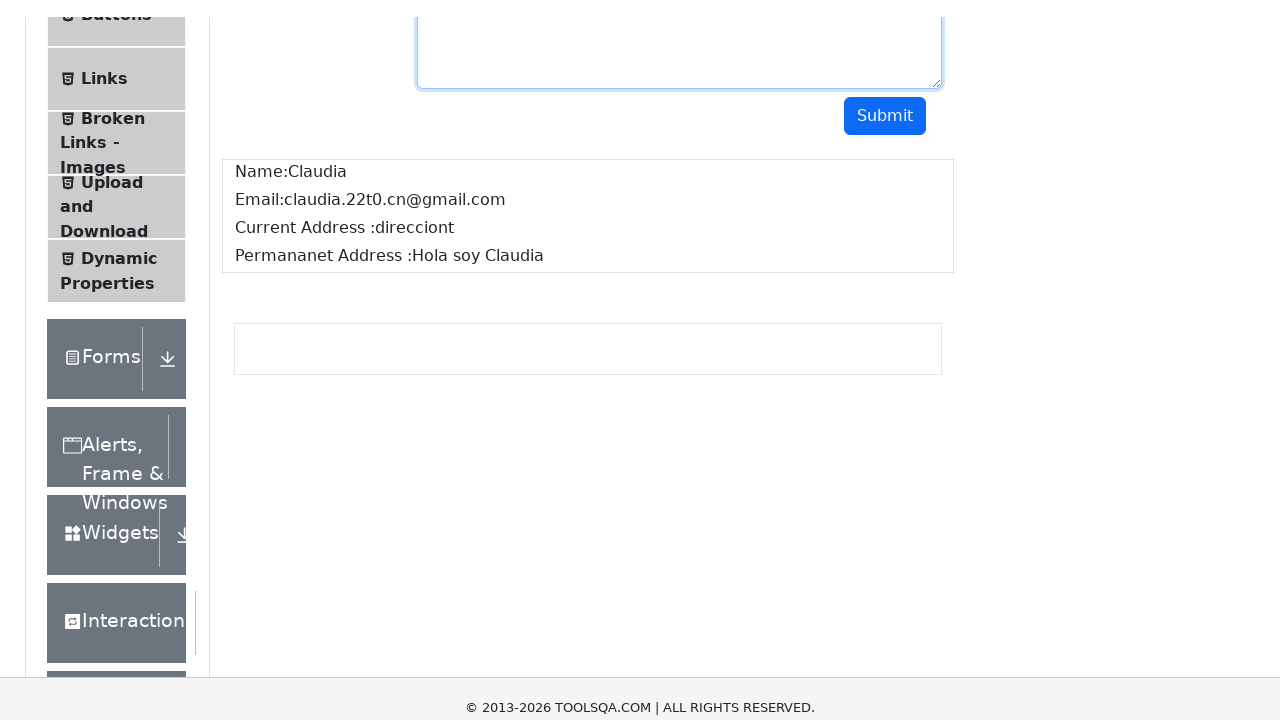

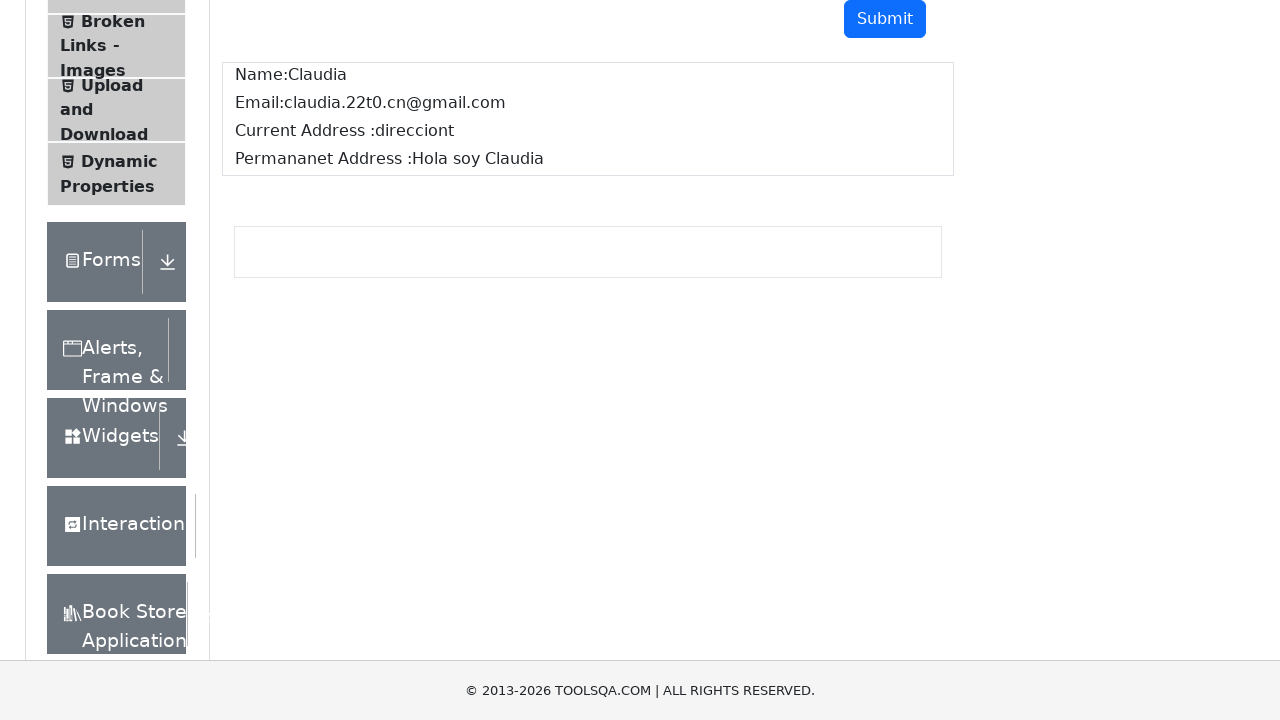